Tests the FAQ accordion by clicking on the "Cancel order" question and verifying the answer text about no penalty for cancellation

Starting URL: https://qa-scooter.praktikum-services.ru/

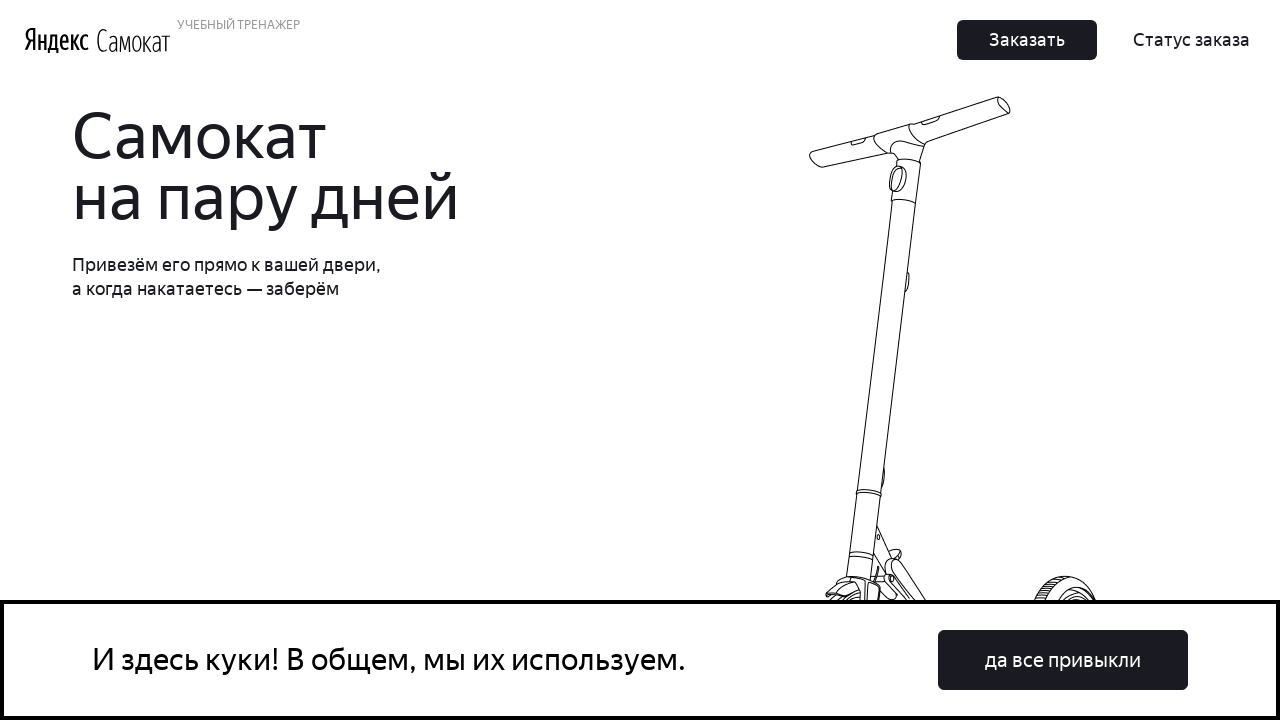

Scrolled to 'Cancel order' FAQ accordion heading
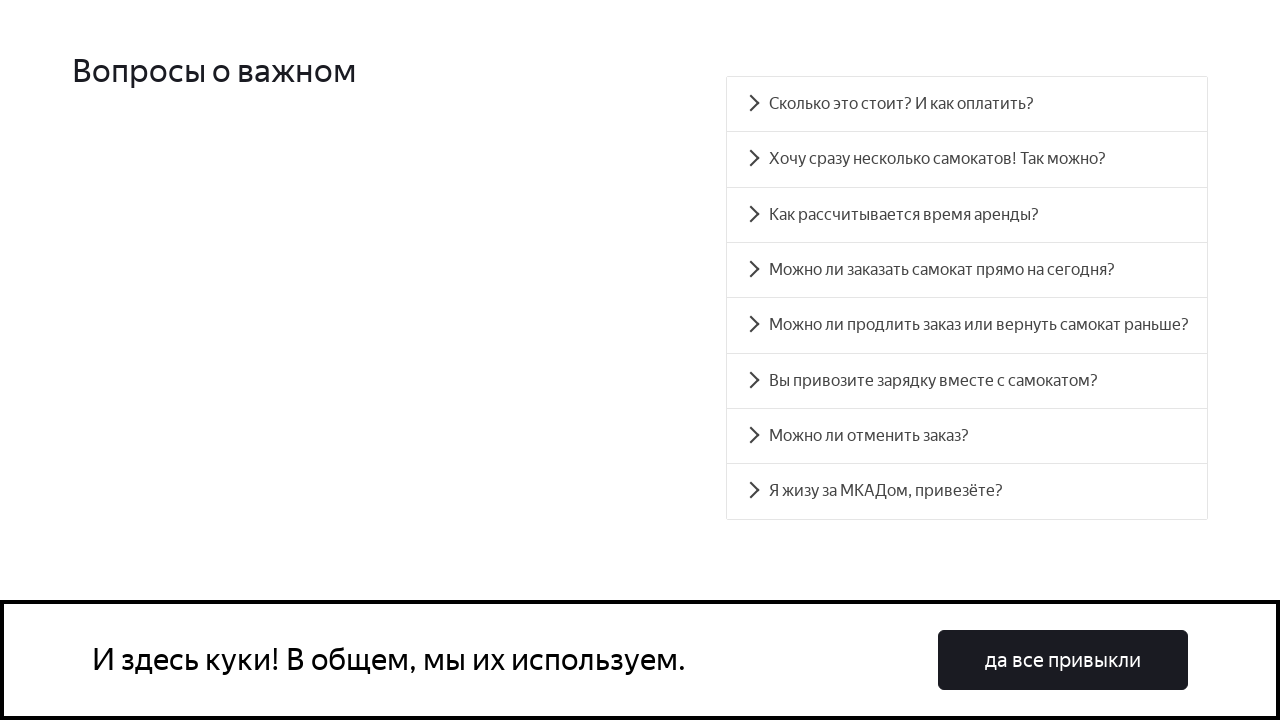

Clicked on 'Cancel order' FAQ accordion heading at (967, 436) on #accordion__heading-6
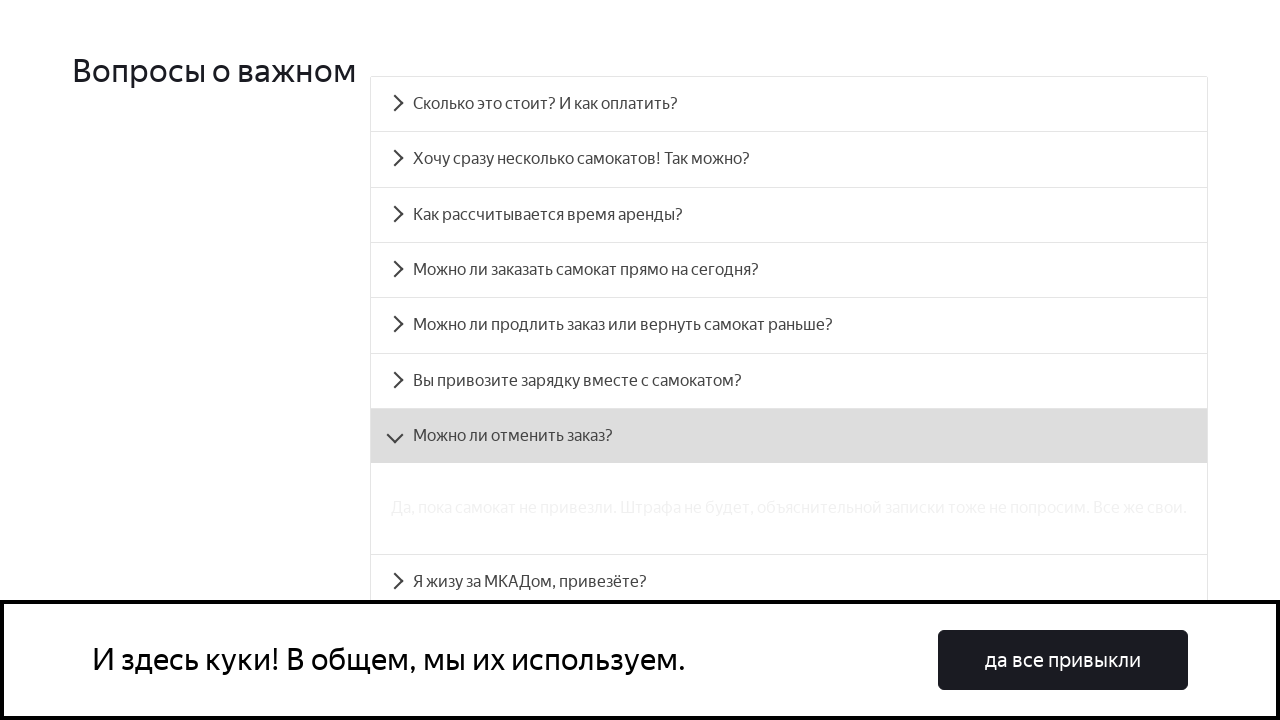

Answer panel for 'Cancel order' became visible
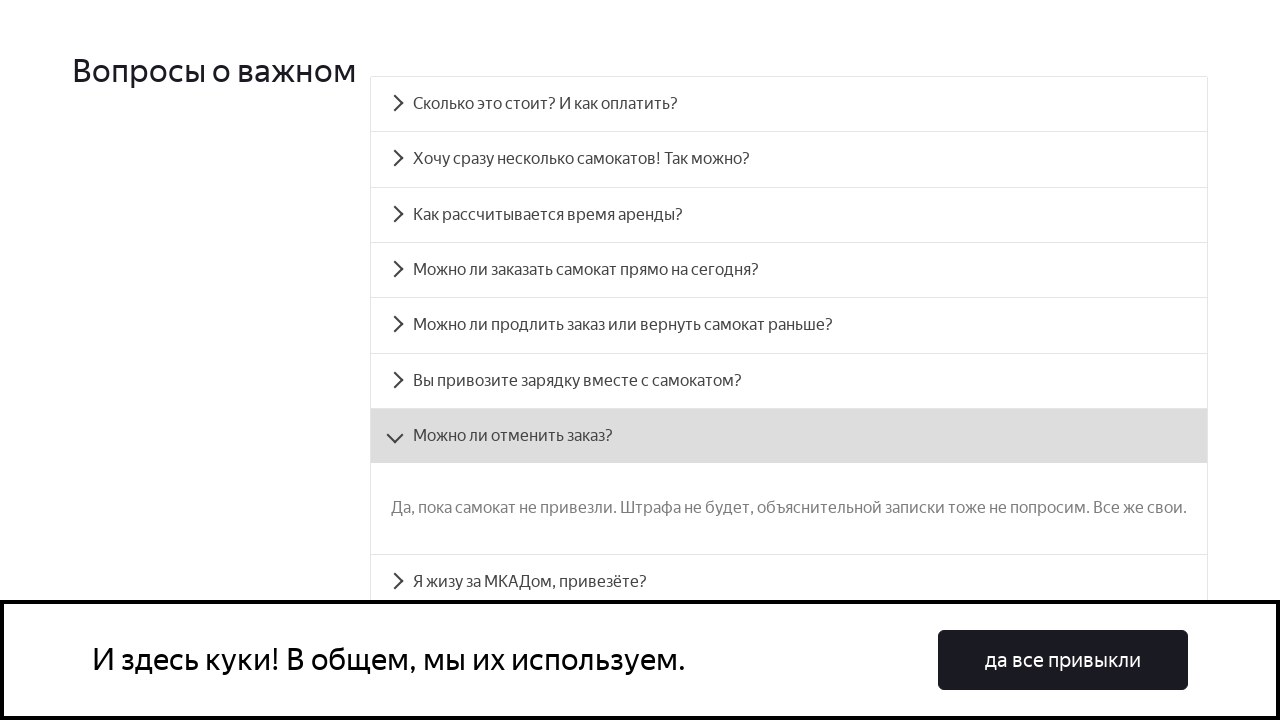

Verified that answer text contains expected cancellation policy message
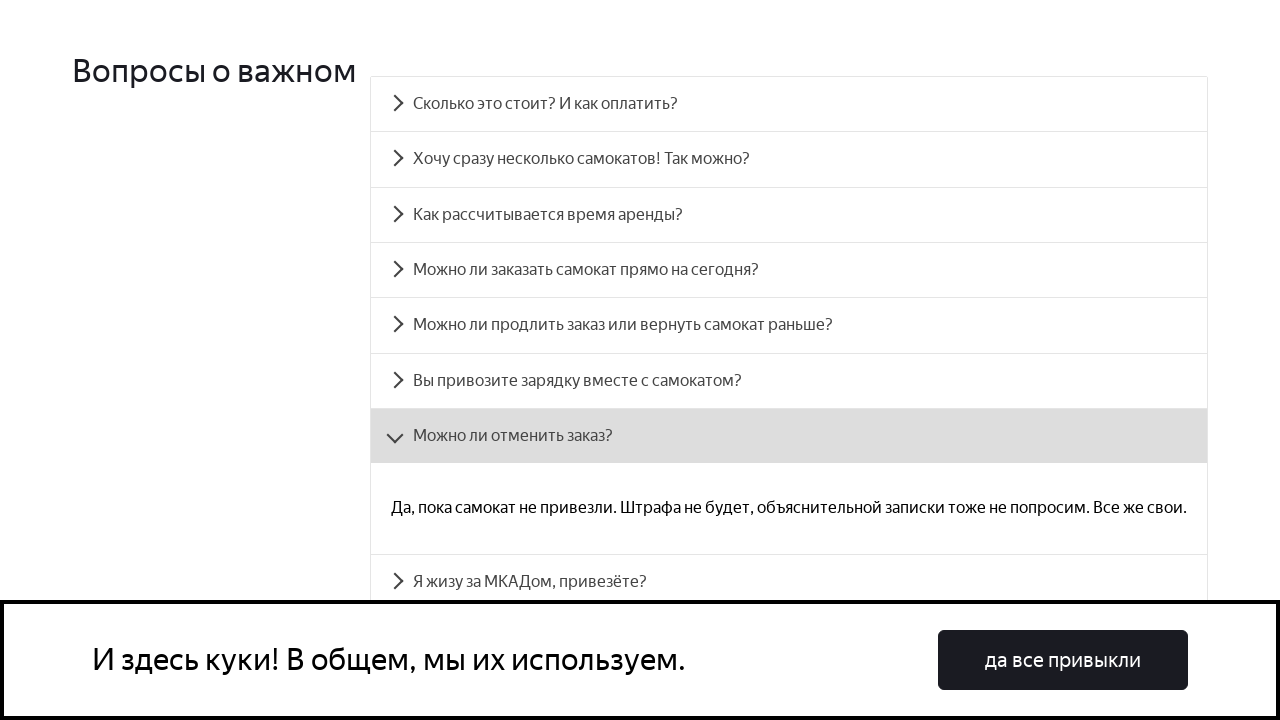

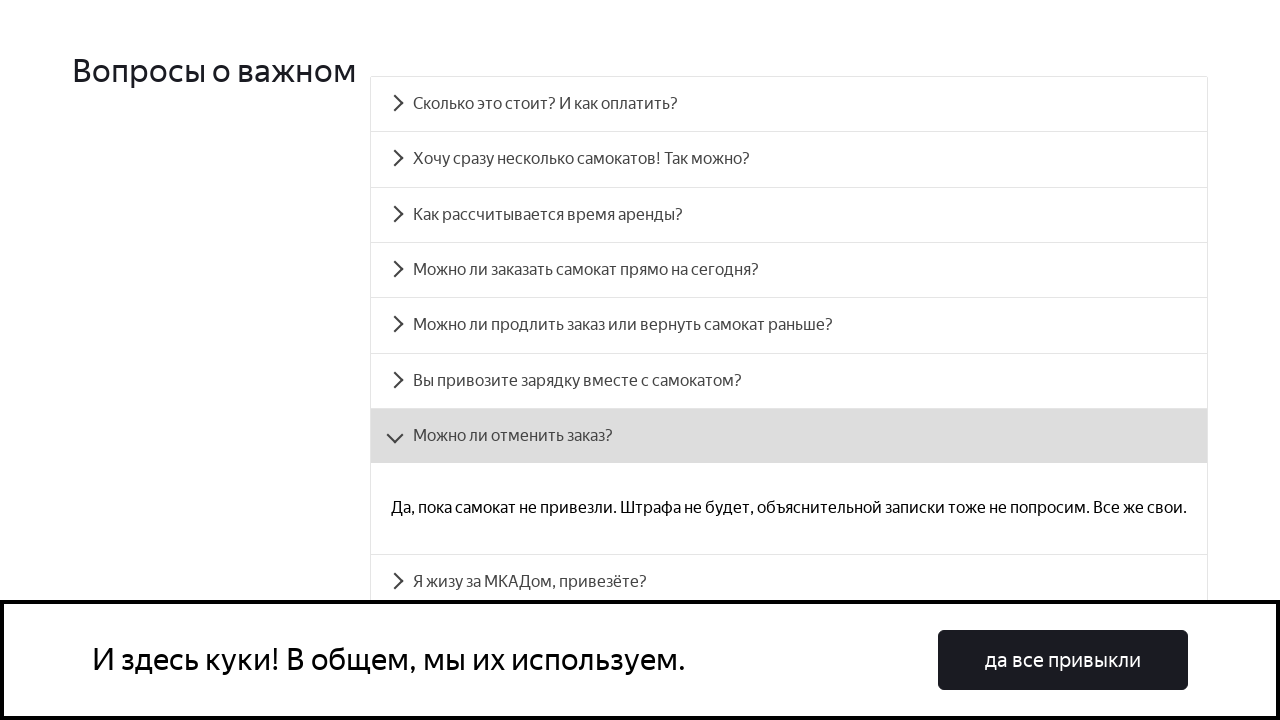